Opens a Selenium practice website to verify the page loads successfully

Starting URL: http://seleniumpractice.blogspot.in

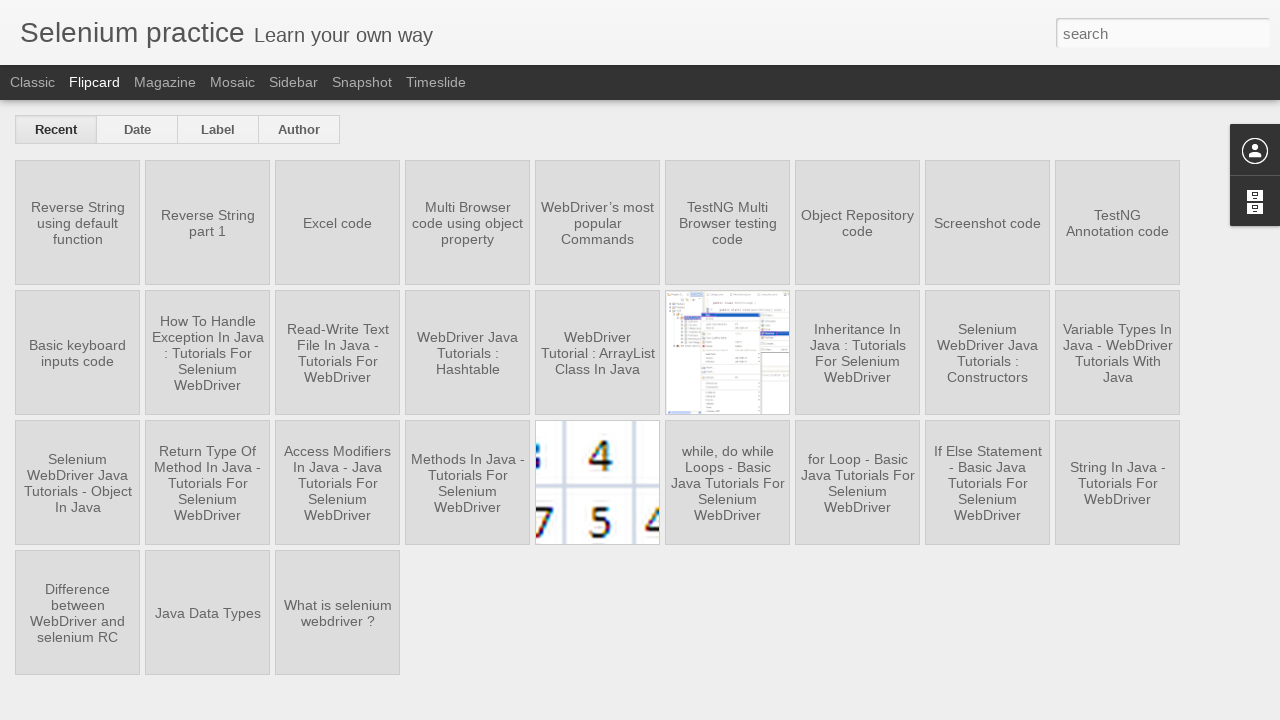

Waited for page DOM to fully load
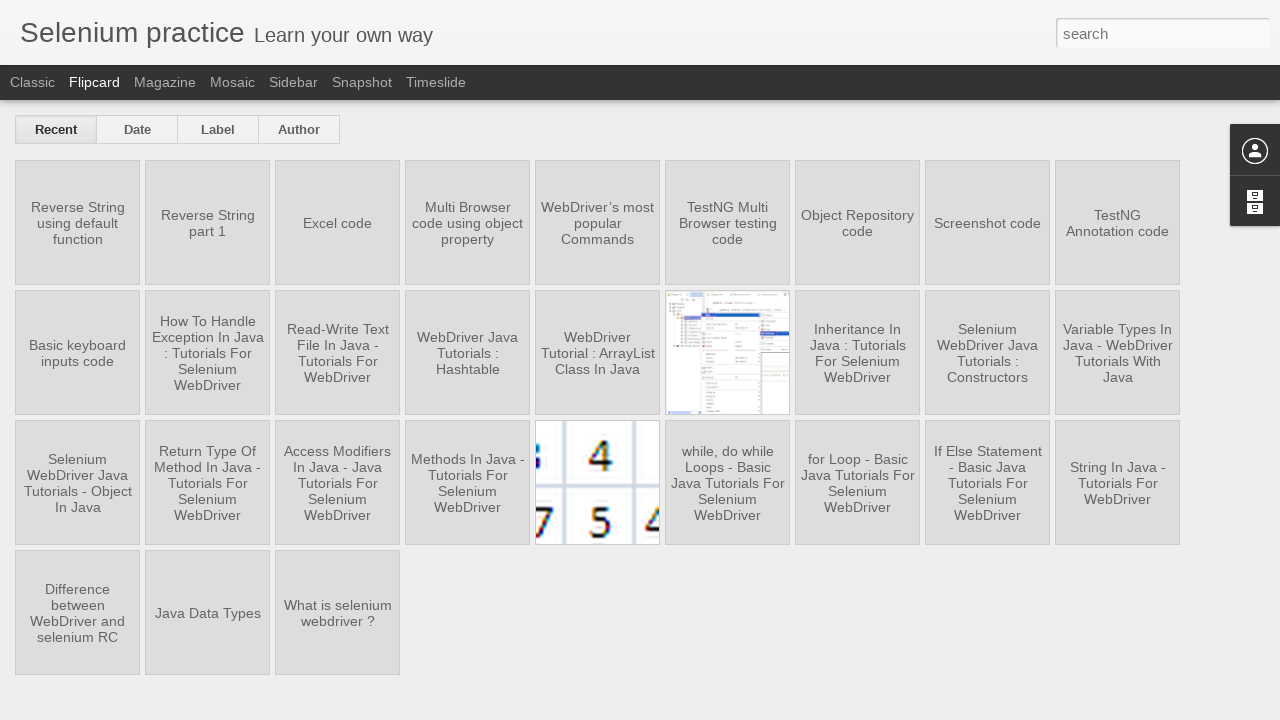

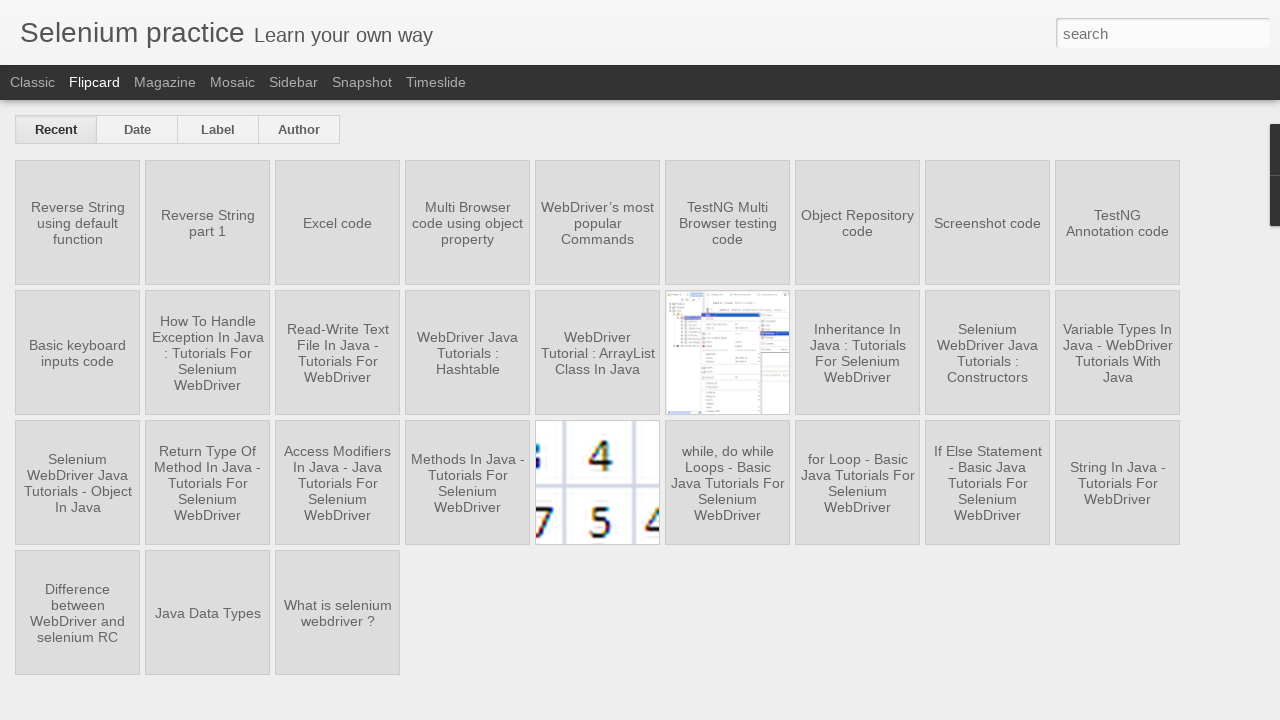